Navigates to an automation practice page and verifies that key page elements are present including links, iframes, and footer navigation links.

Starting URL: https://rahulshettyacademy.com/AutomationPractice/

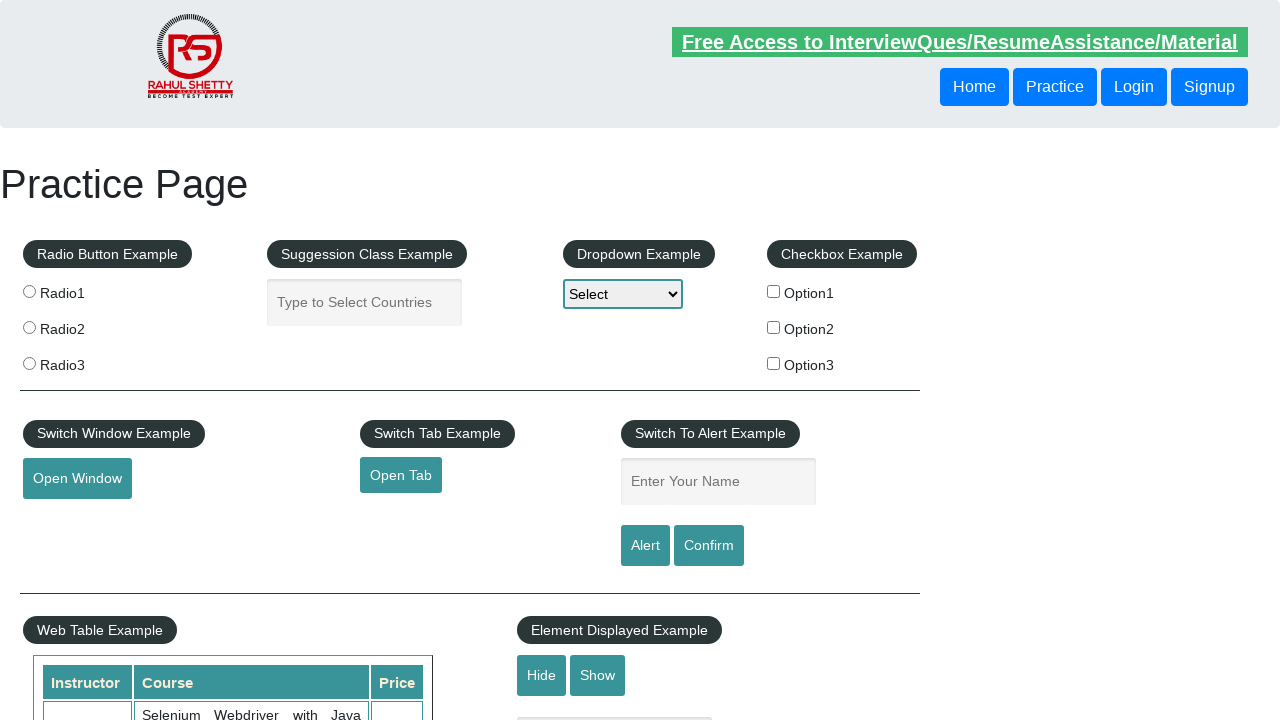

Page loaded - DOM content ready
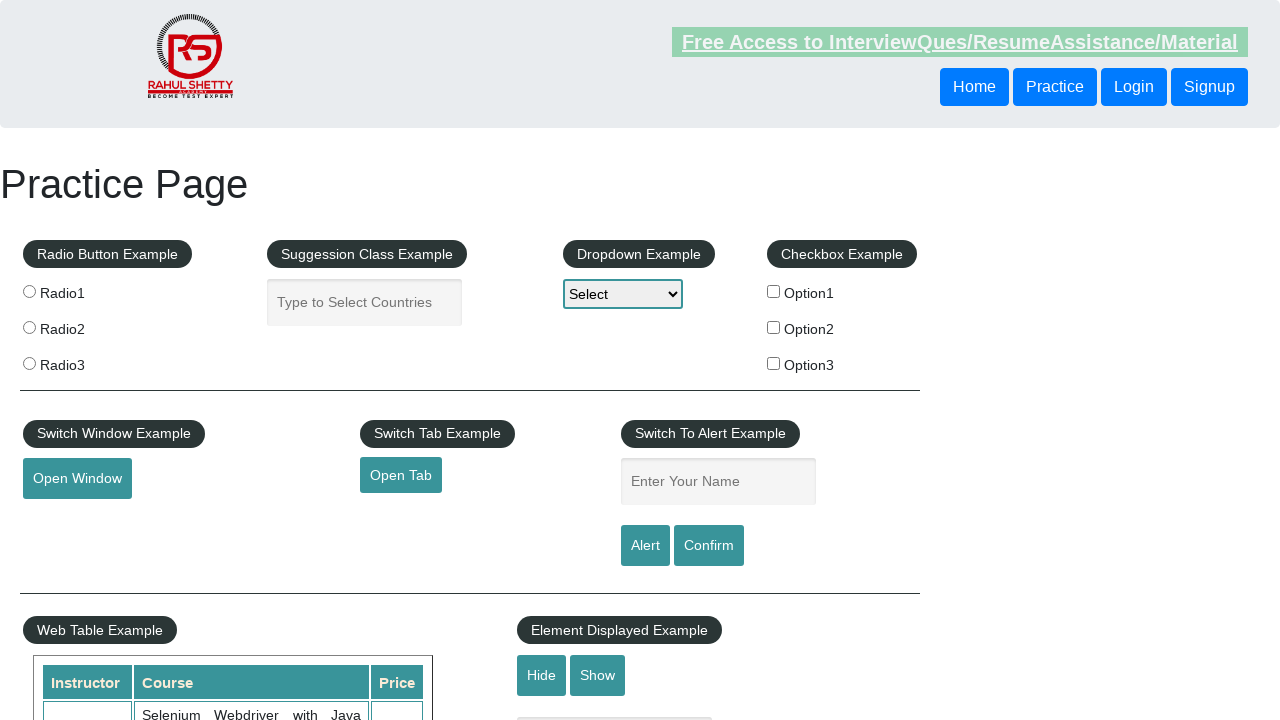

Retrieved page title: Practice Page
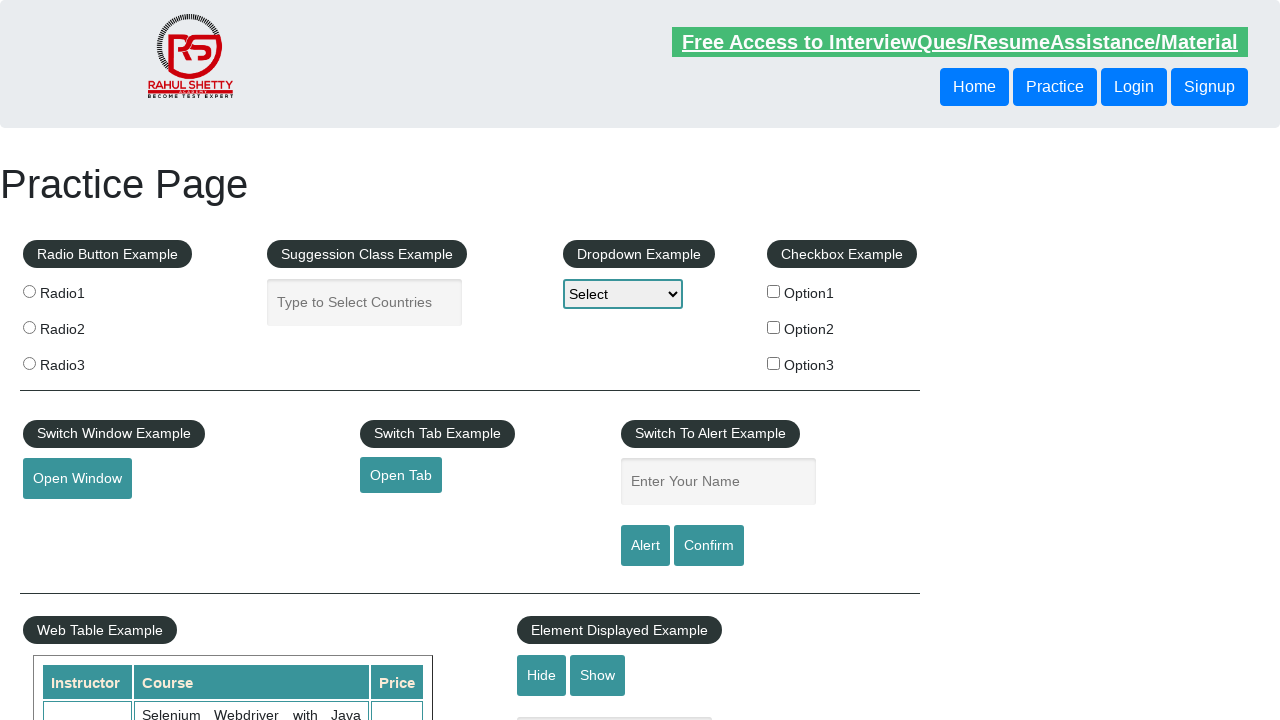

Found 27 links on the page
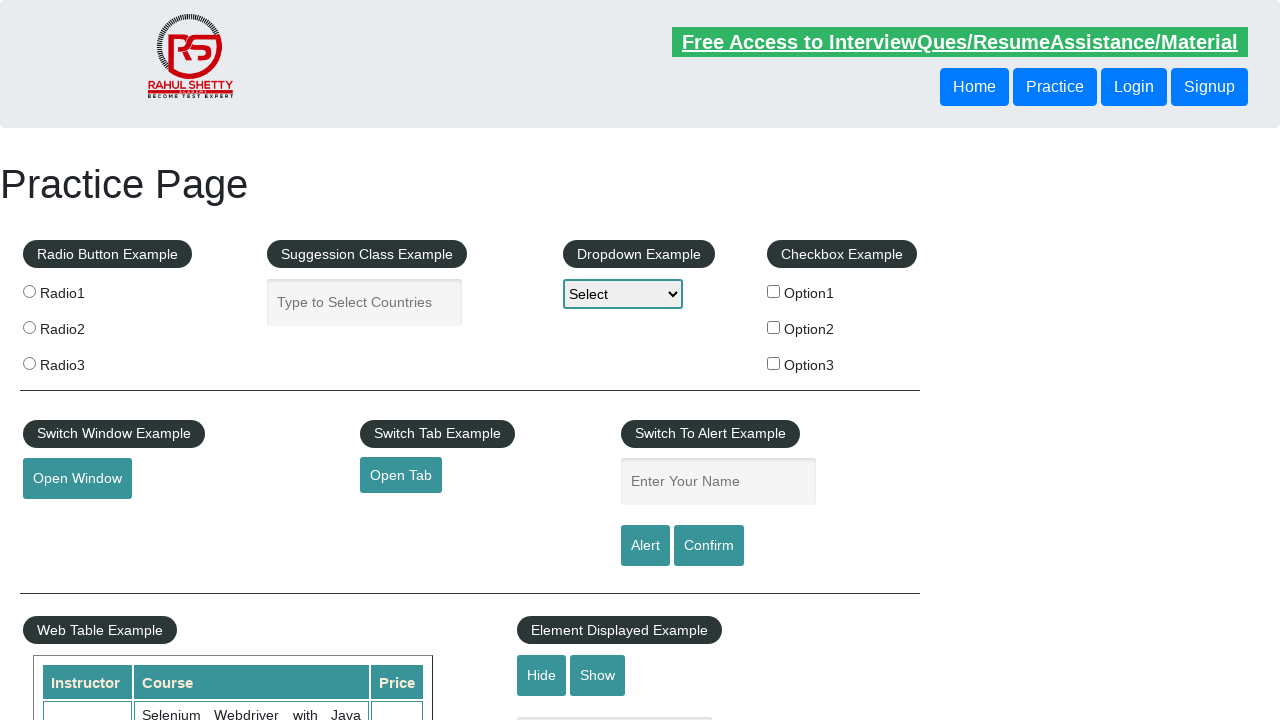

Found 2 iframes on the page
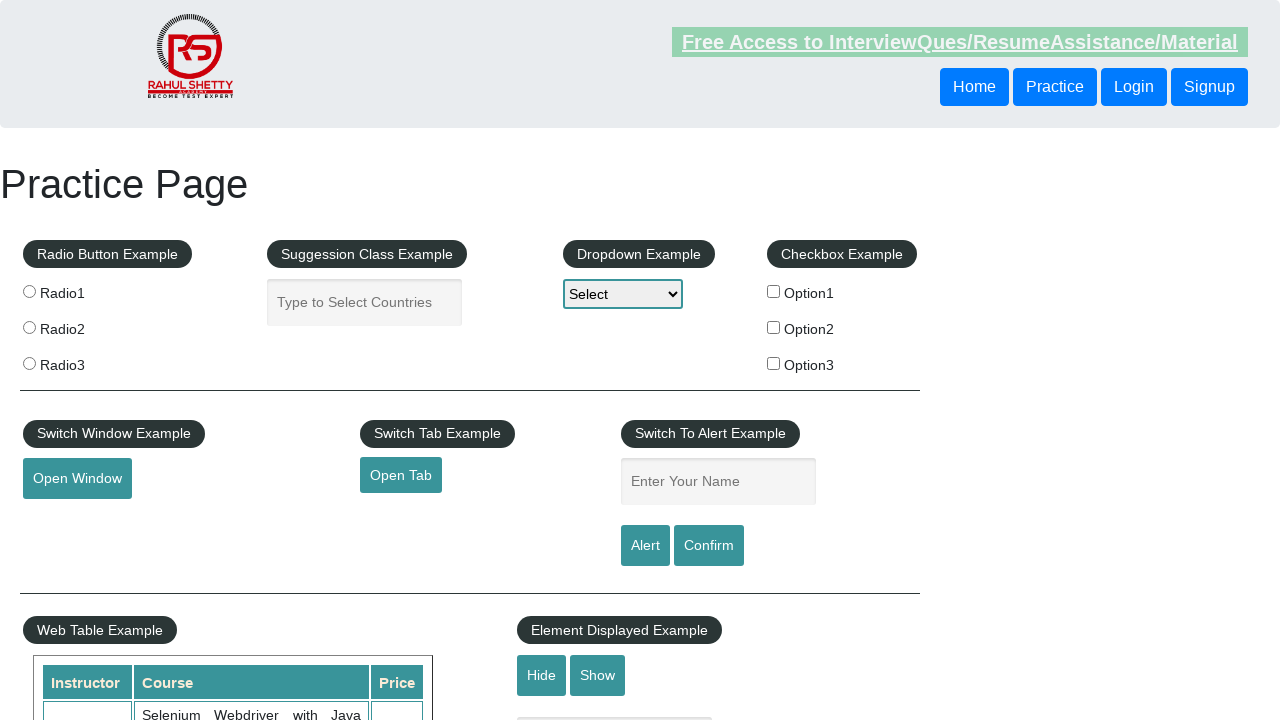

Waited 1 second for dynamic content to load
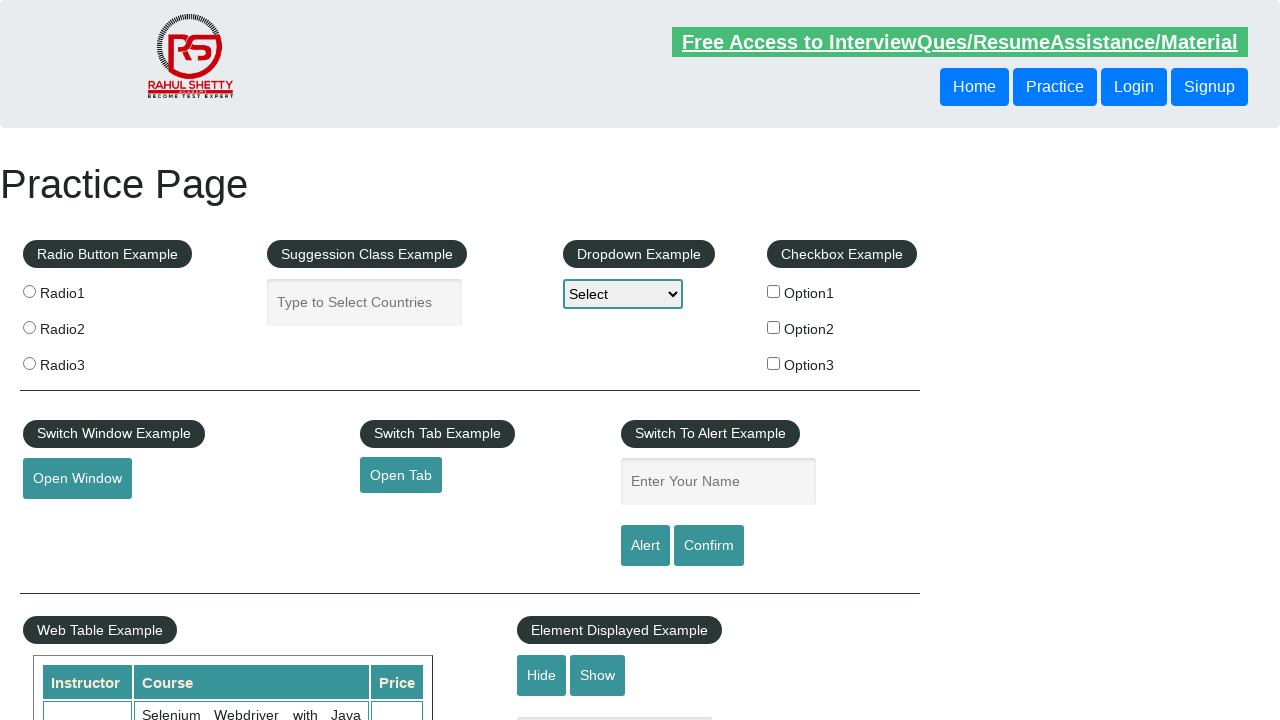

Located footer links section
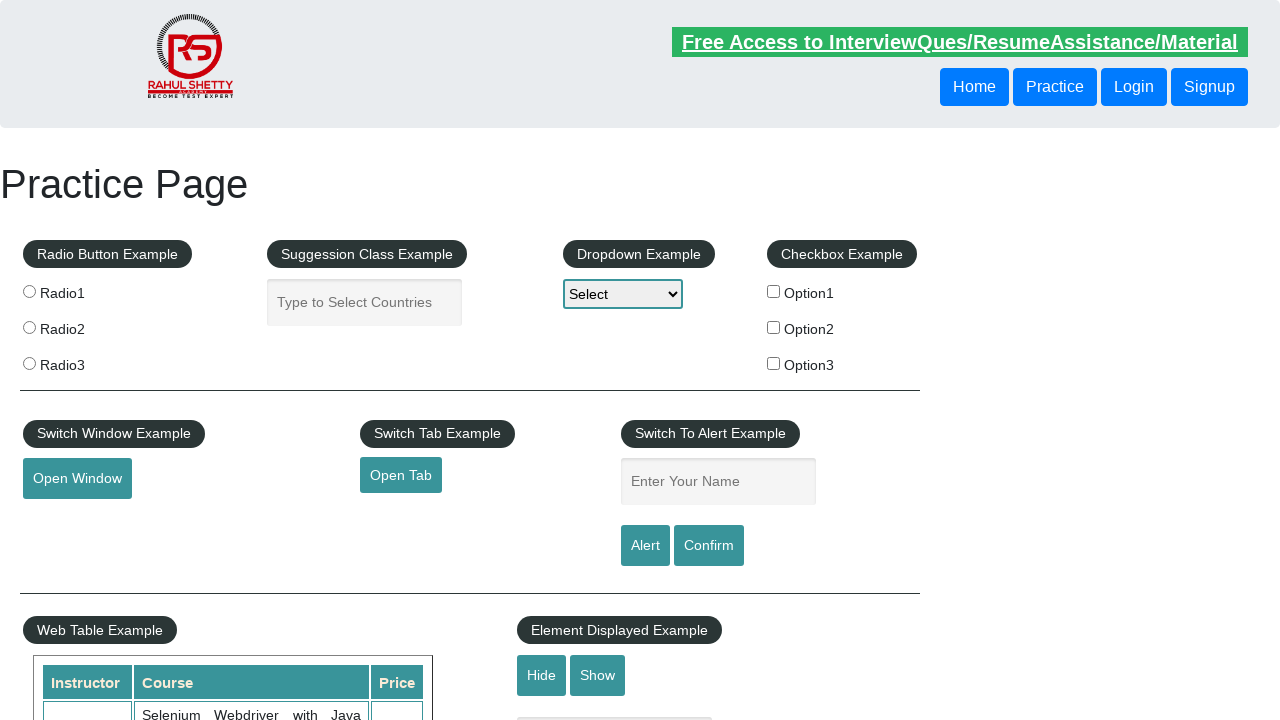

Footer links selector confirmed to be present
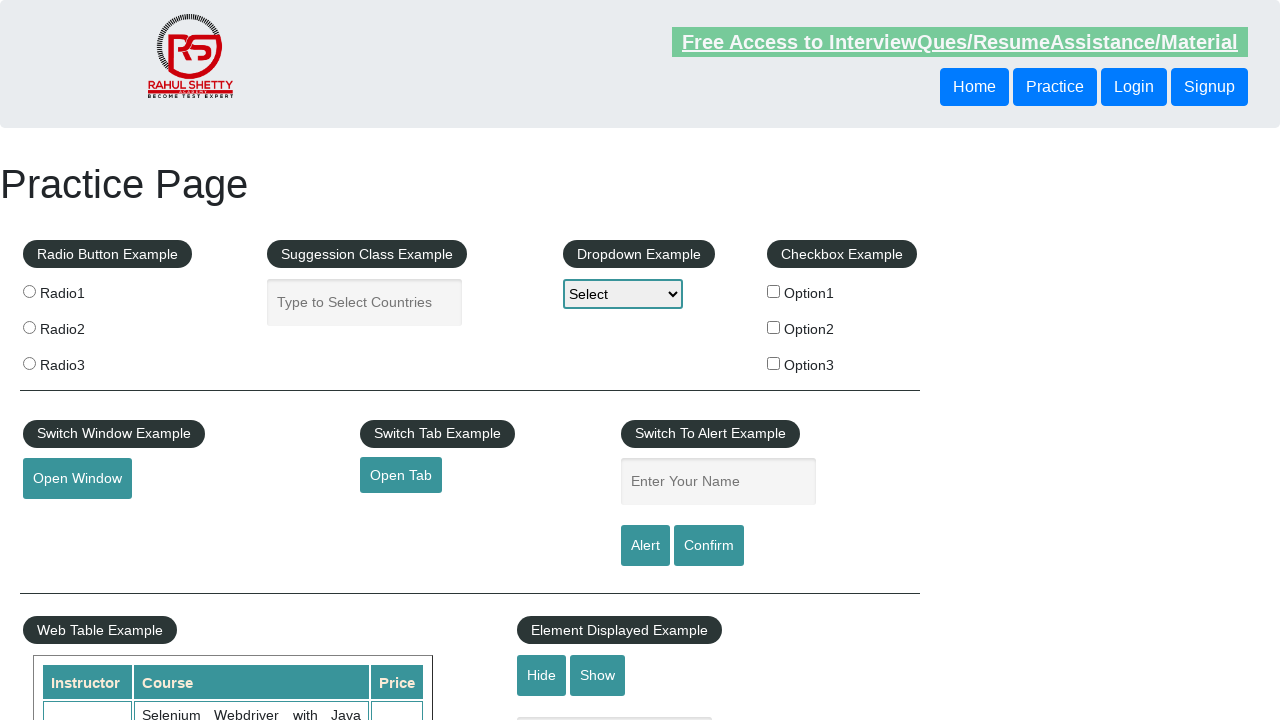

Retrieved first footer link element
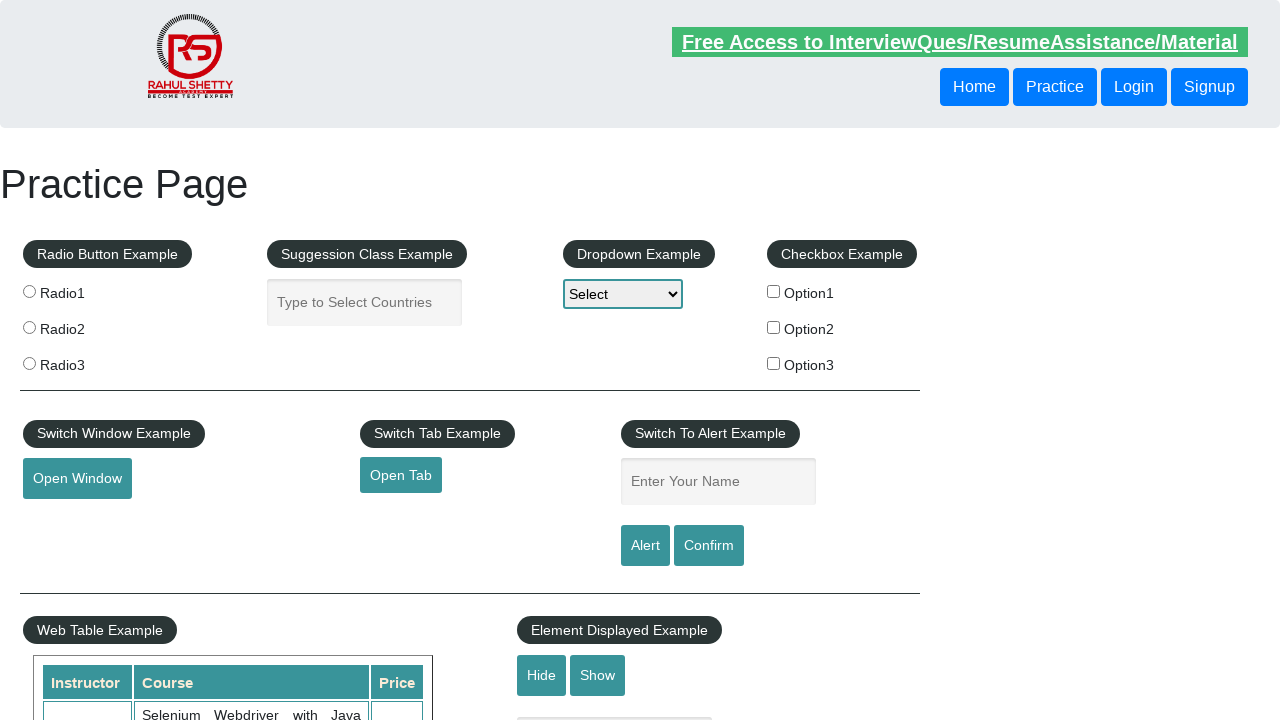

Retrieved first footer link text: REST API
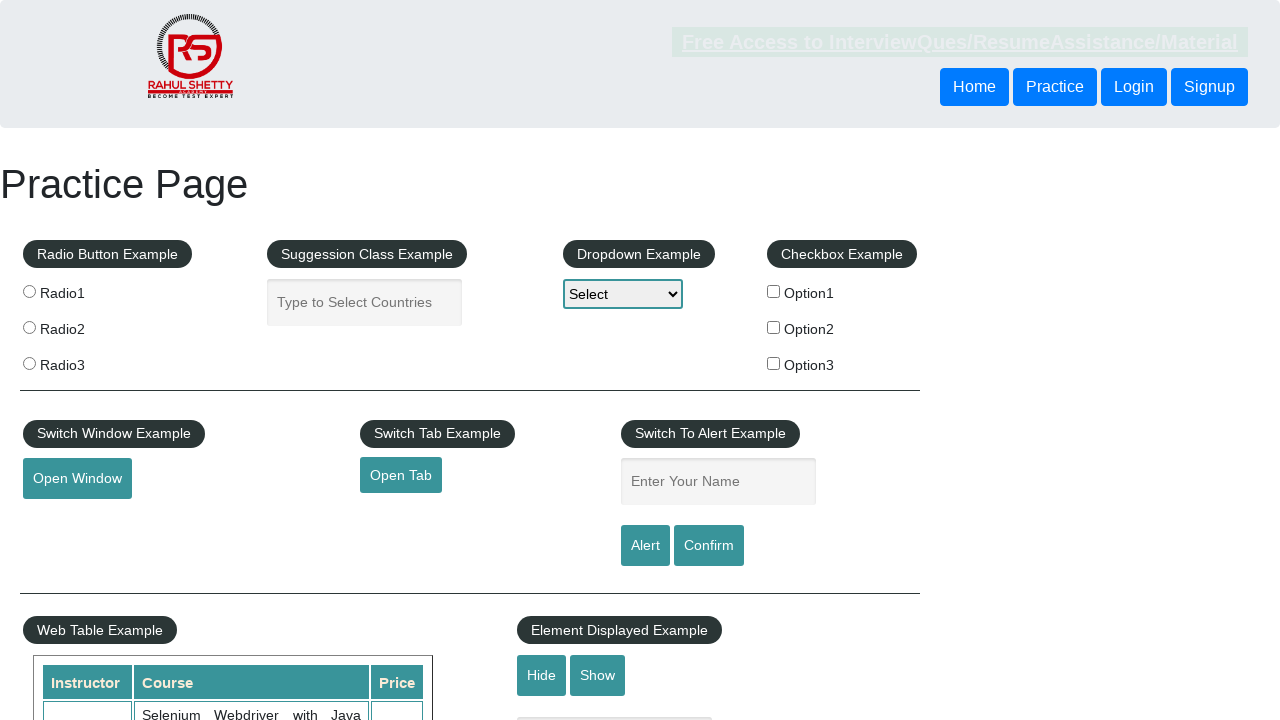

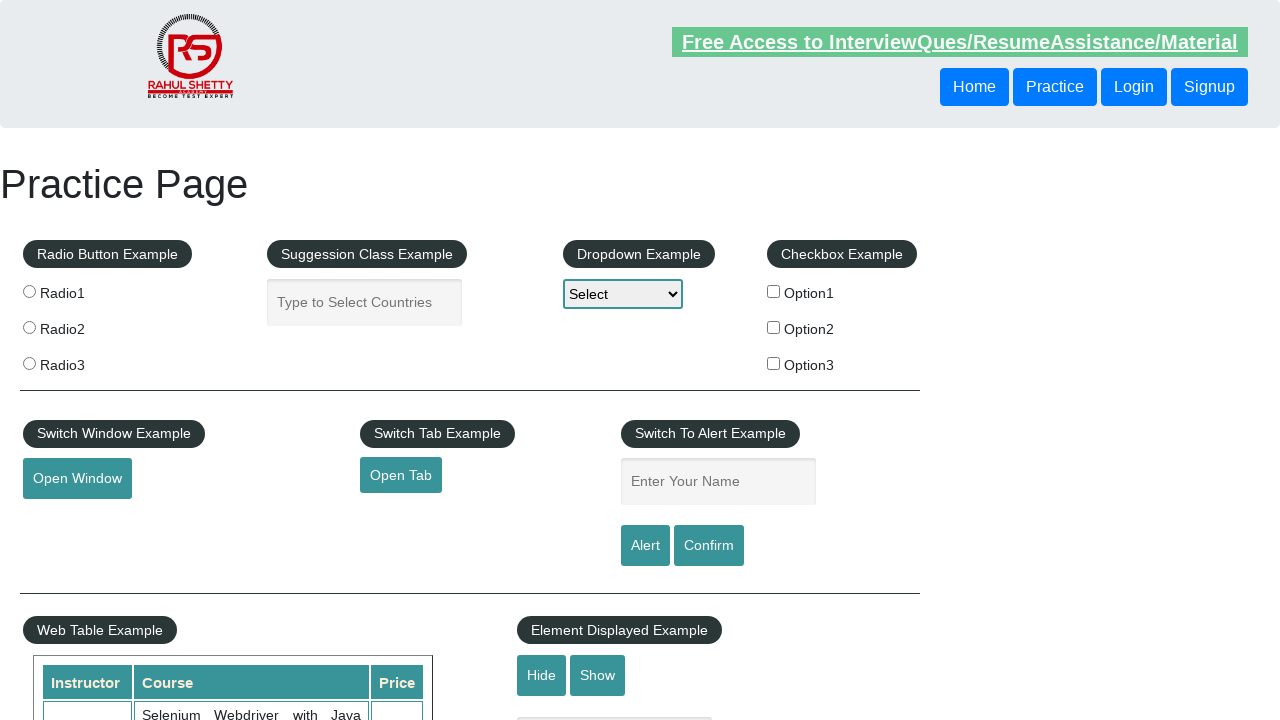